Tests adding a product to cart by finding the Cucumber product in the list and clicking its ADD TO CART button

Starting URL: https://rahulshettyacademy.com/seleniumPractise/#/

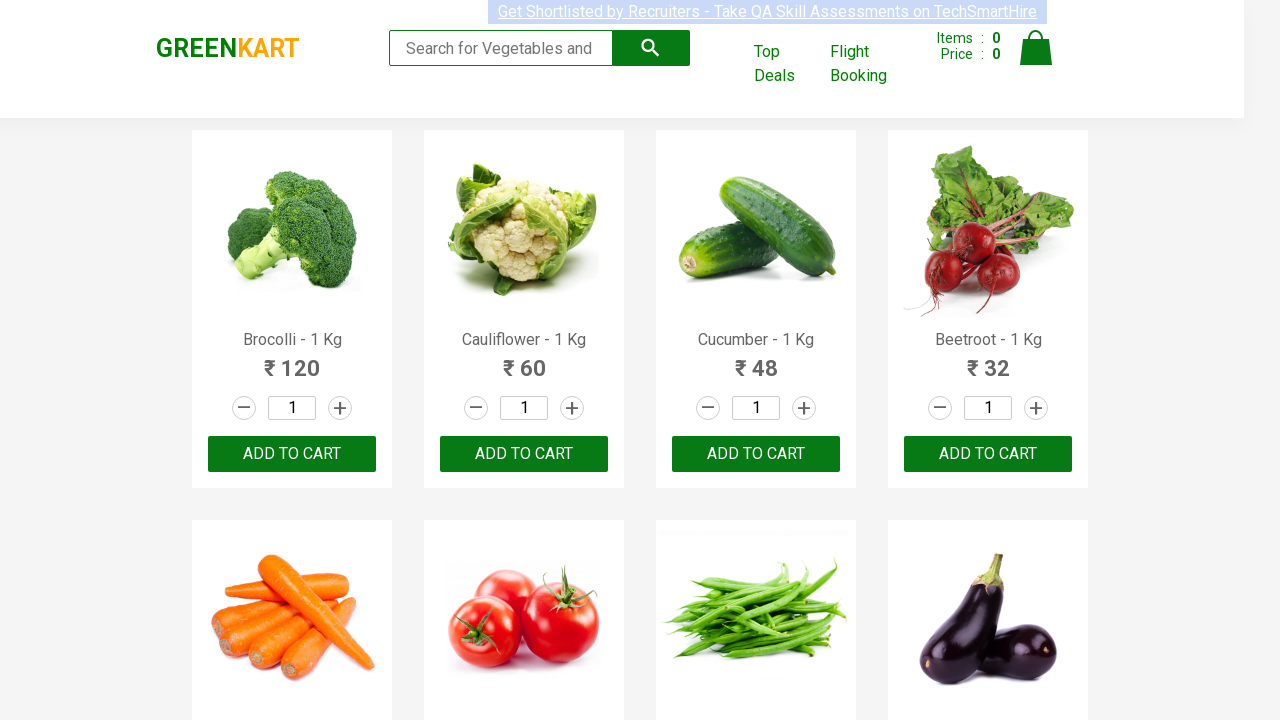

Waited for product list to load
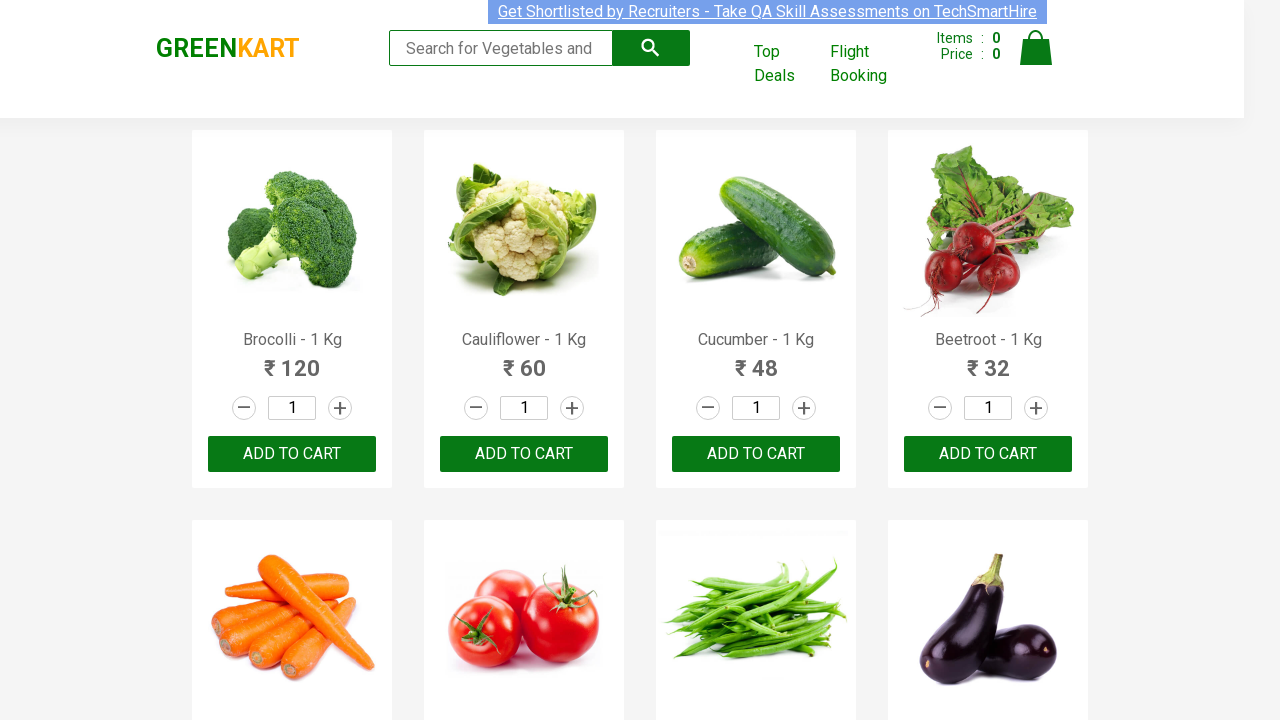

Retrieved all product names from the list
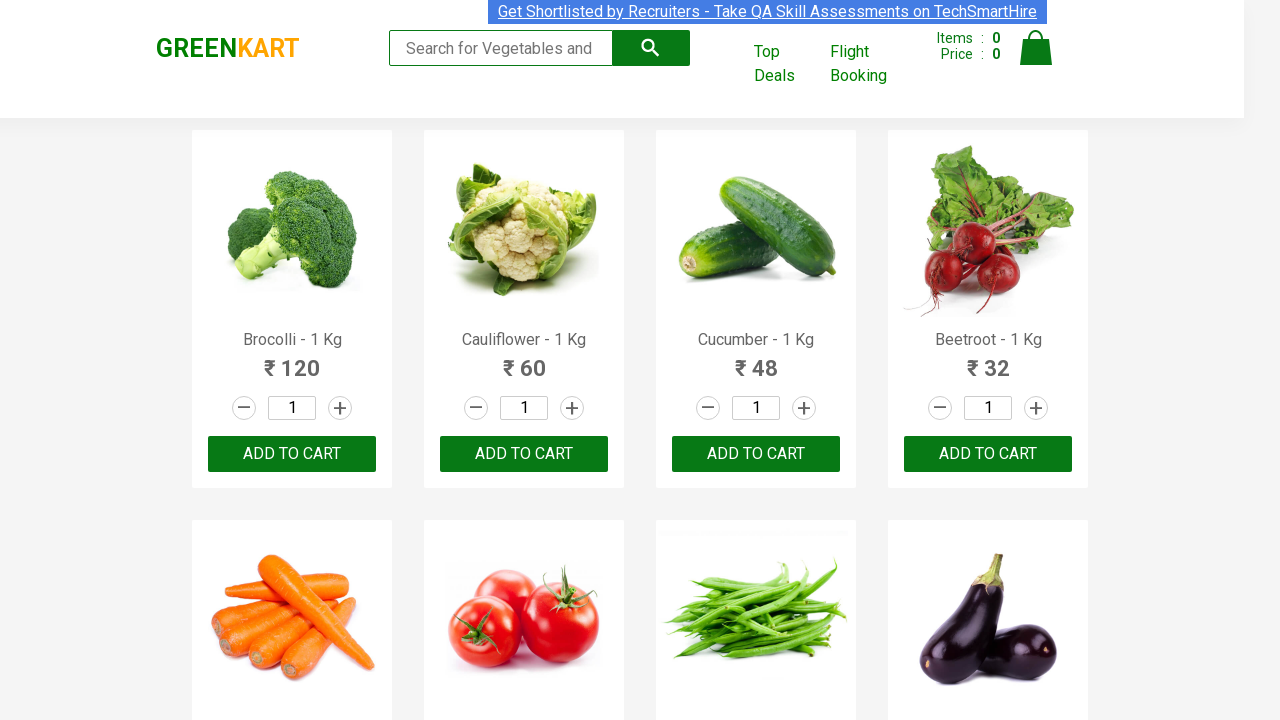

Checked product 1: 'Brocolli - 1 Kg'
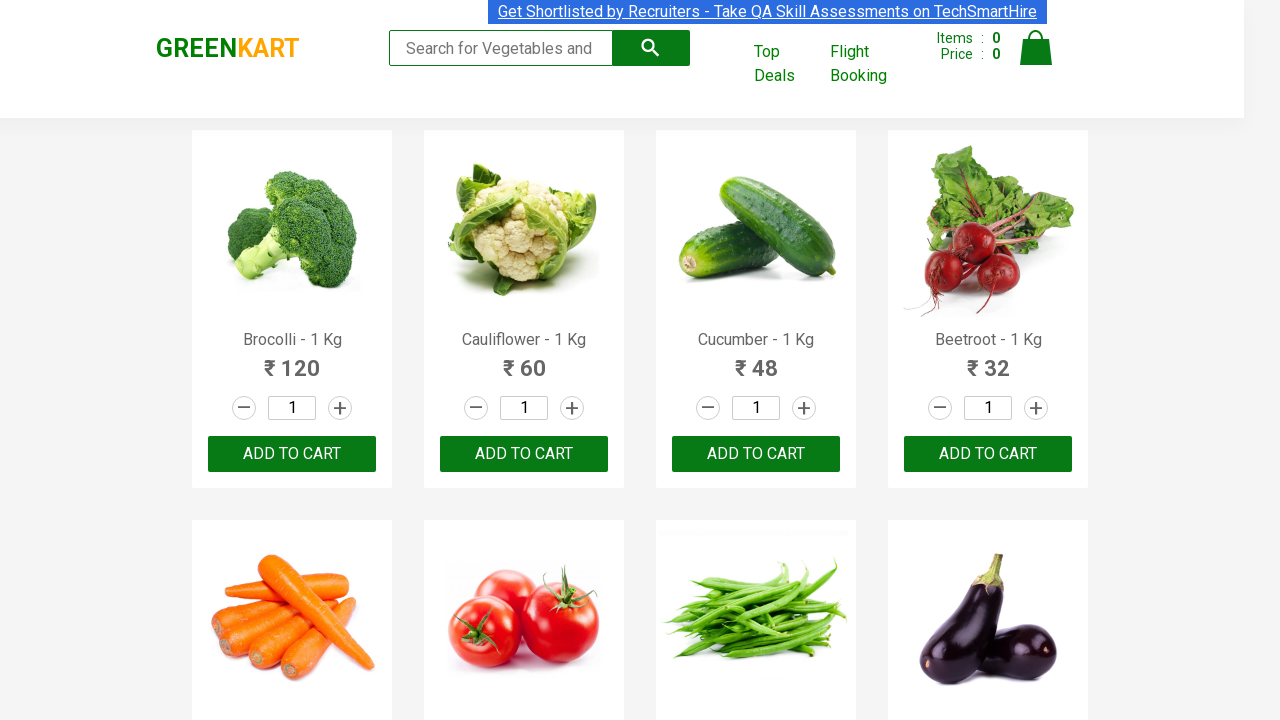

Checked product 2: 'Cauliflower - 1 Kg'
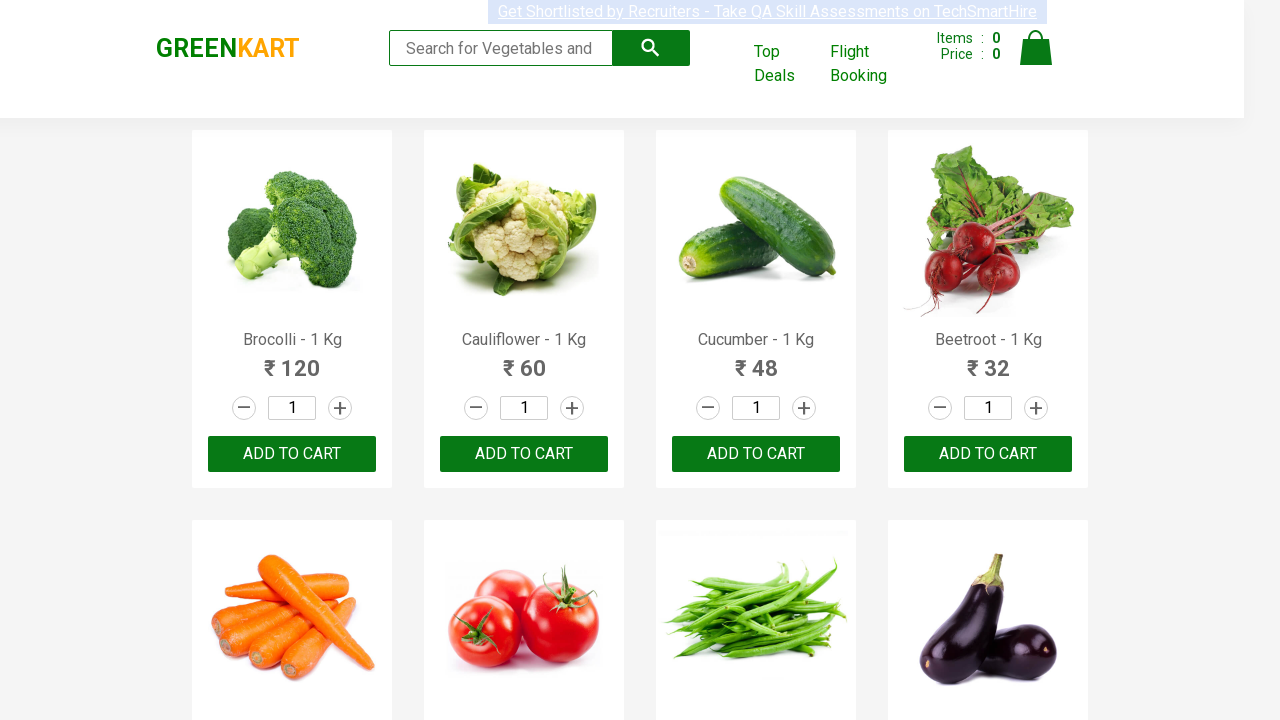

Checked product 3: 'Cucumber - 1 Kg'
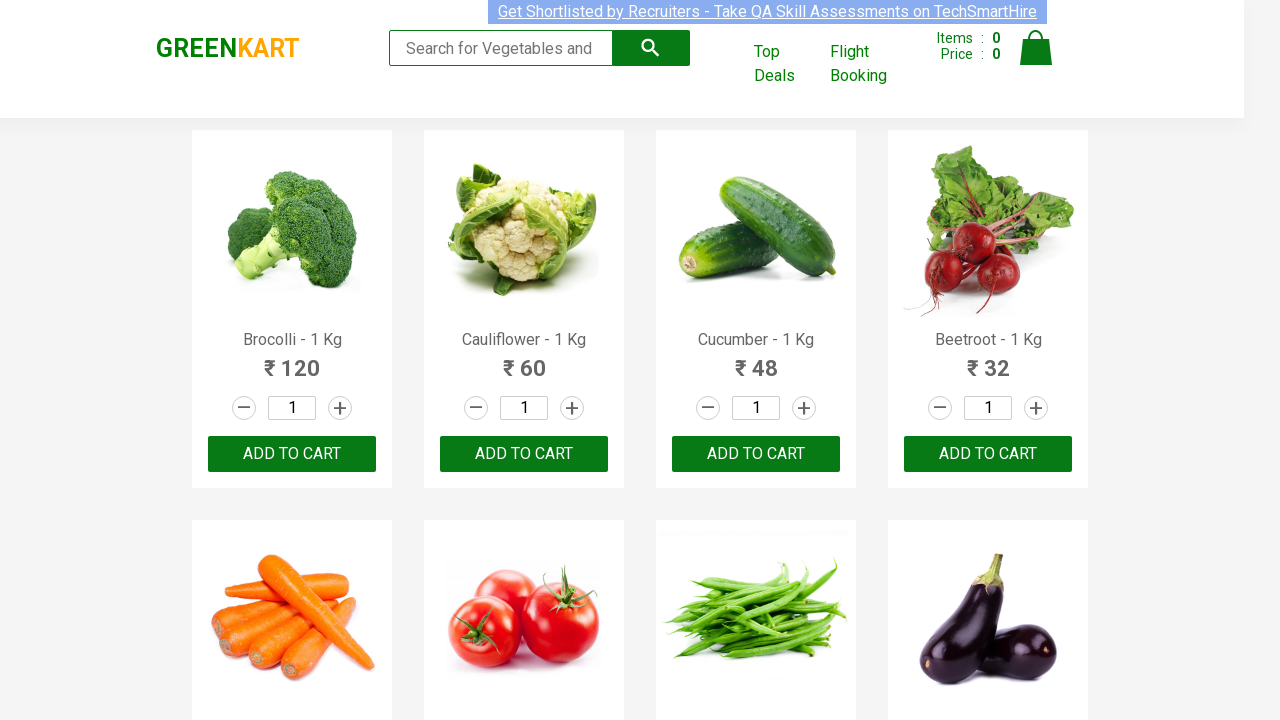

Clicked ADD TO CART button for Cucumber product at (756, 454) on xpath=//button[text()='ADD TO CART'] >> nth=2
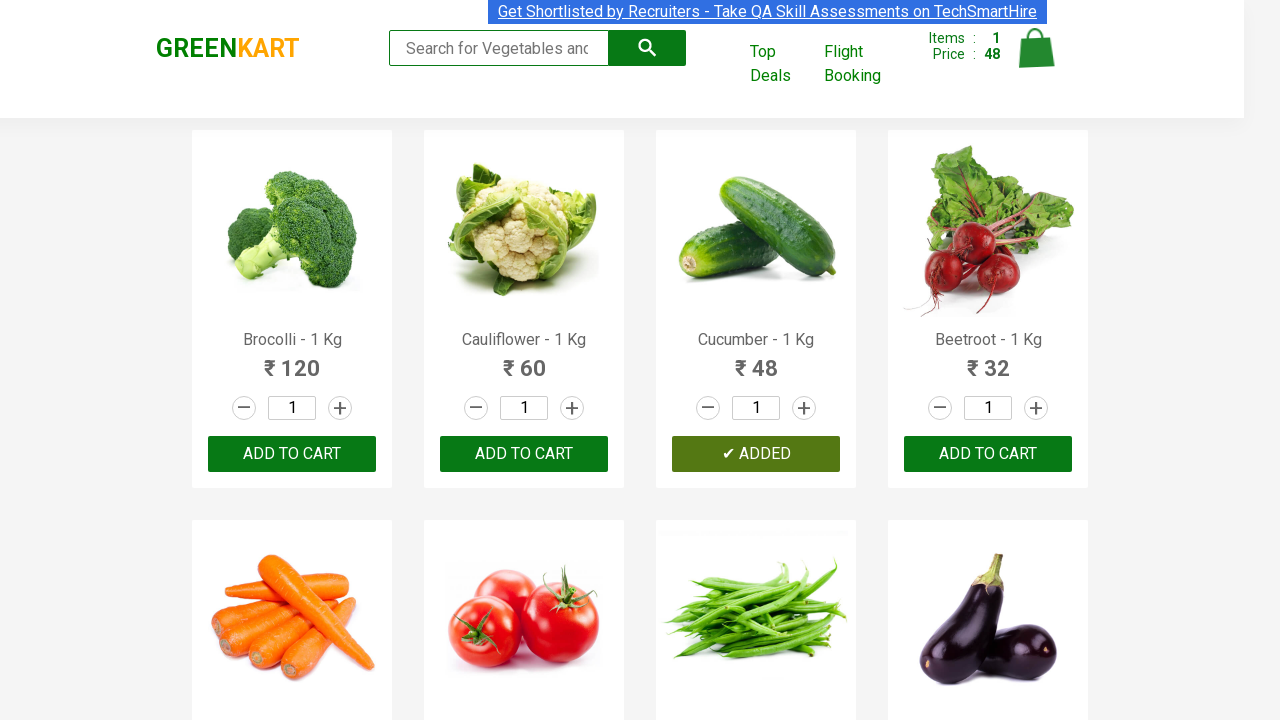

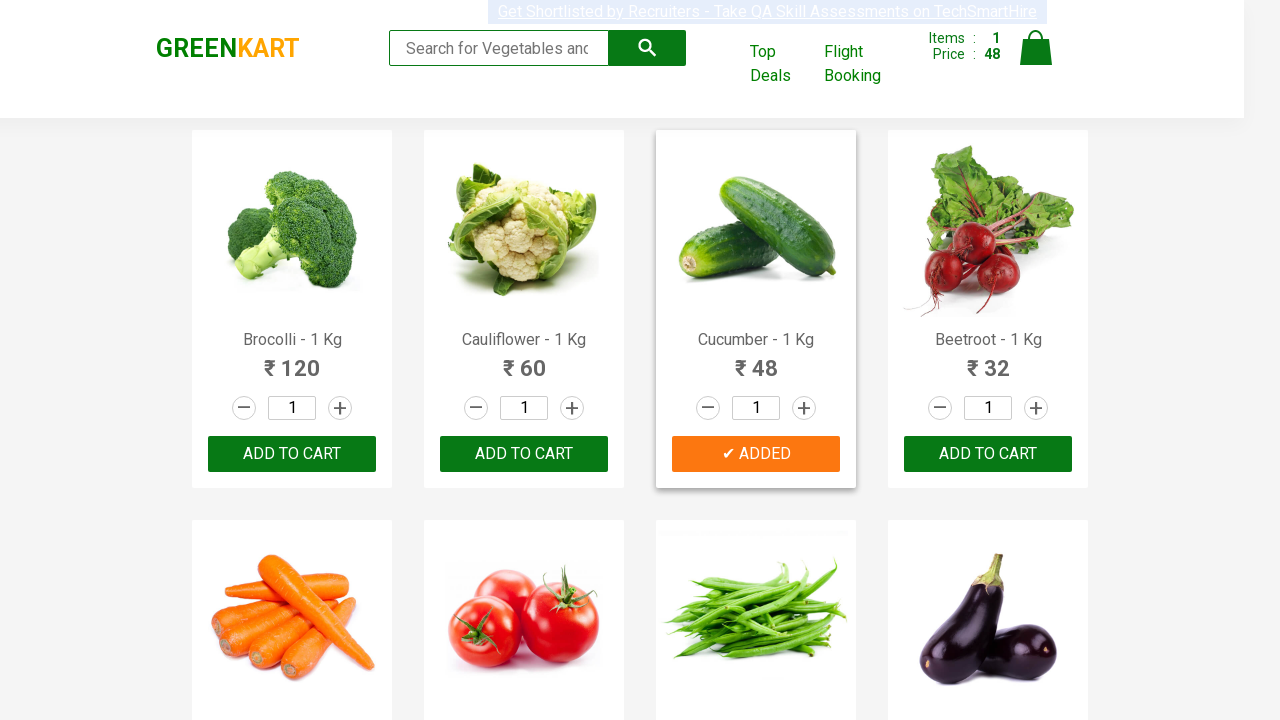